Tests adding a new customer to the bank system by navigating to manager section, filling customer details form, and submitting the information

Starting URL: https://www.globalsqa.com/angularJs-protractor/BankingProject/#/

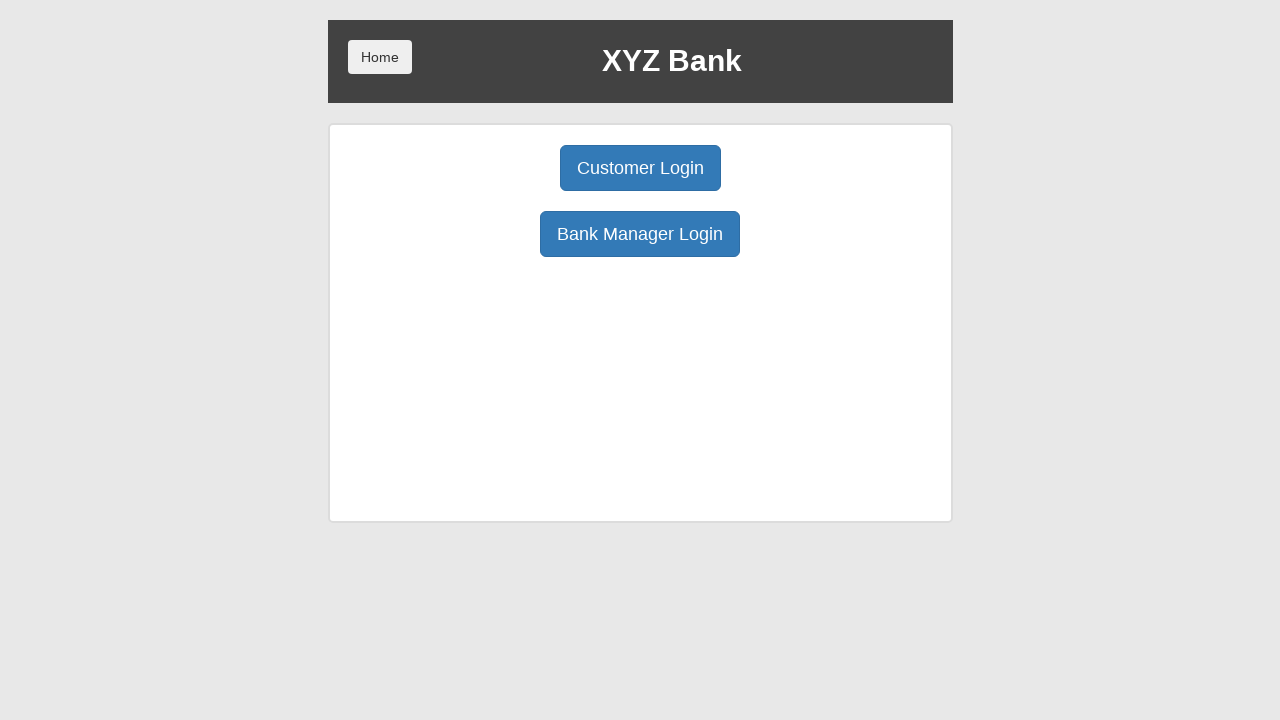

Clicked Bank Manager Login button at (640, 234) on body > div > div > div.ng-scope > div > div.borderM.box.padT20 > div:nth-child(3
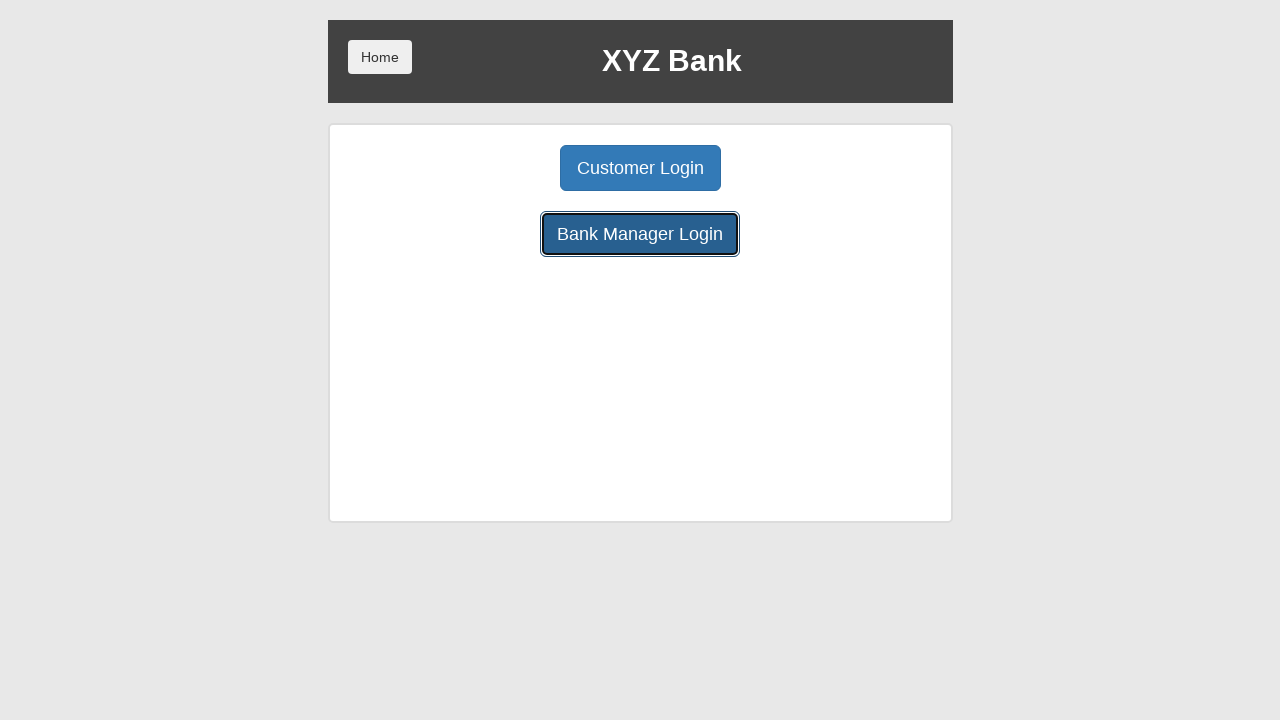

Clicked Add Customer button in manager section at (502, 168) on body > div > div > div.ng-scope > div > div.center > button:nth-child(1)
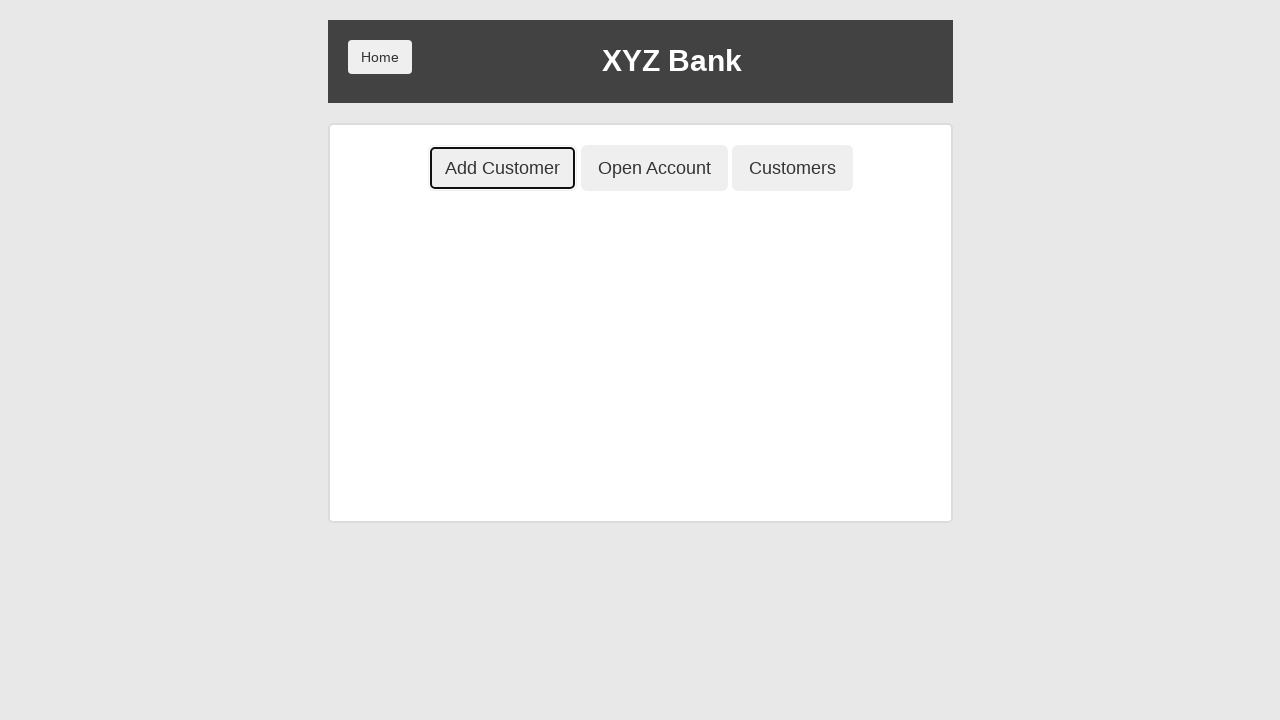

Filled first name field with 'Roye' on body > div > div > div.ng-scope > div > div.ng-scope > div > div > form > div:nt
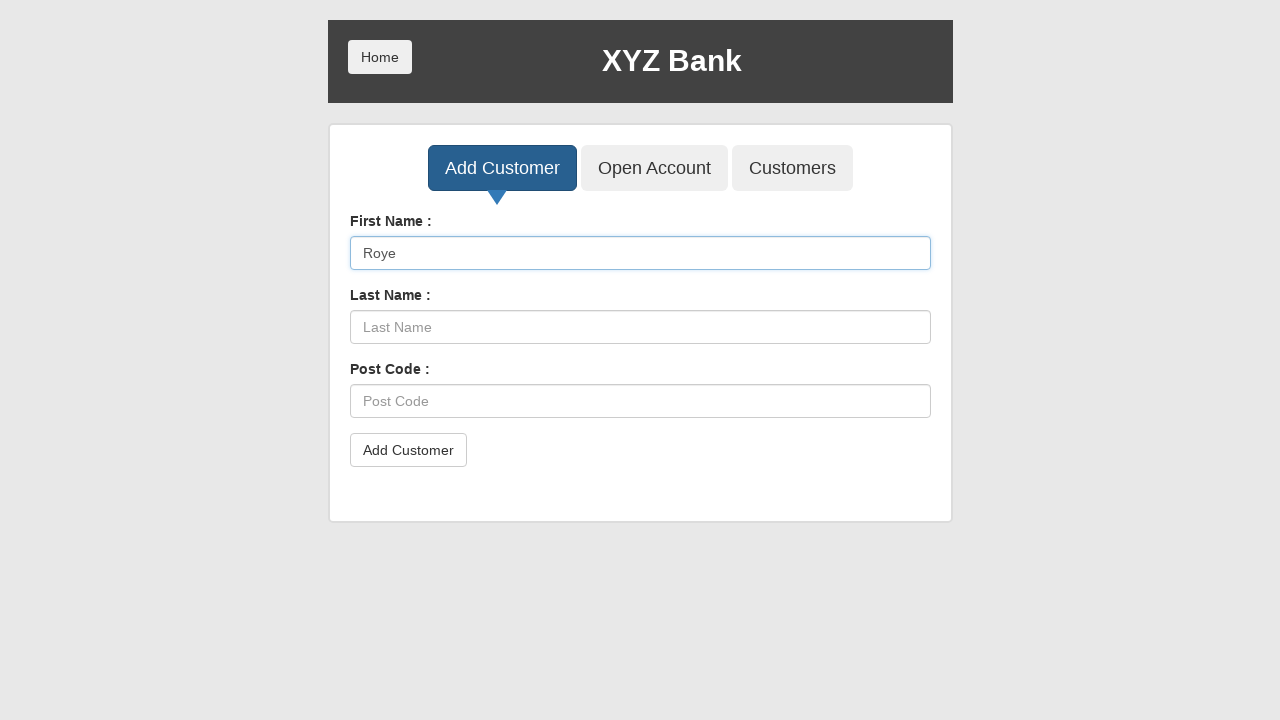

Filled last name field with 'king%$' on body > div > div > div.ng-scope > div > div.ng-scope > div > div > form > div:nt
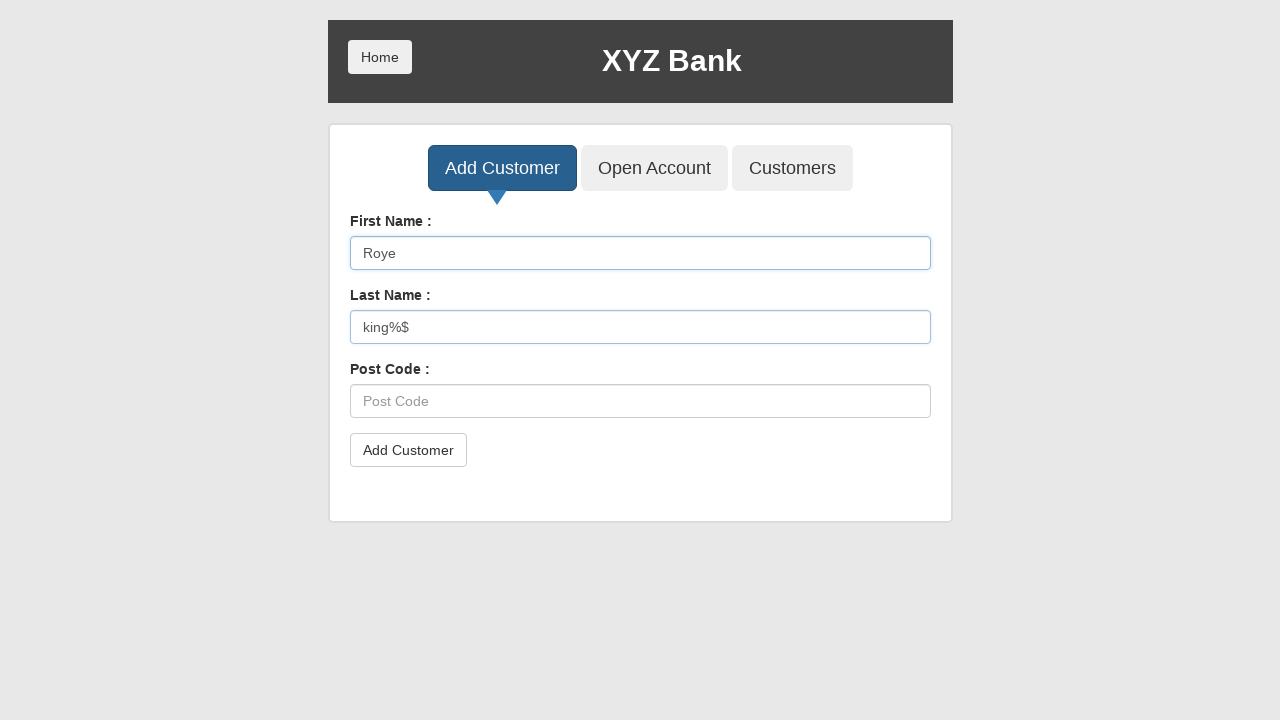

Filled post code field with 'R20402' on body > div > div > div.ng-scope > div > div.ng-scope > div > div > form > div:nt
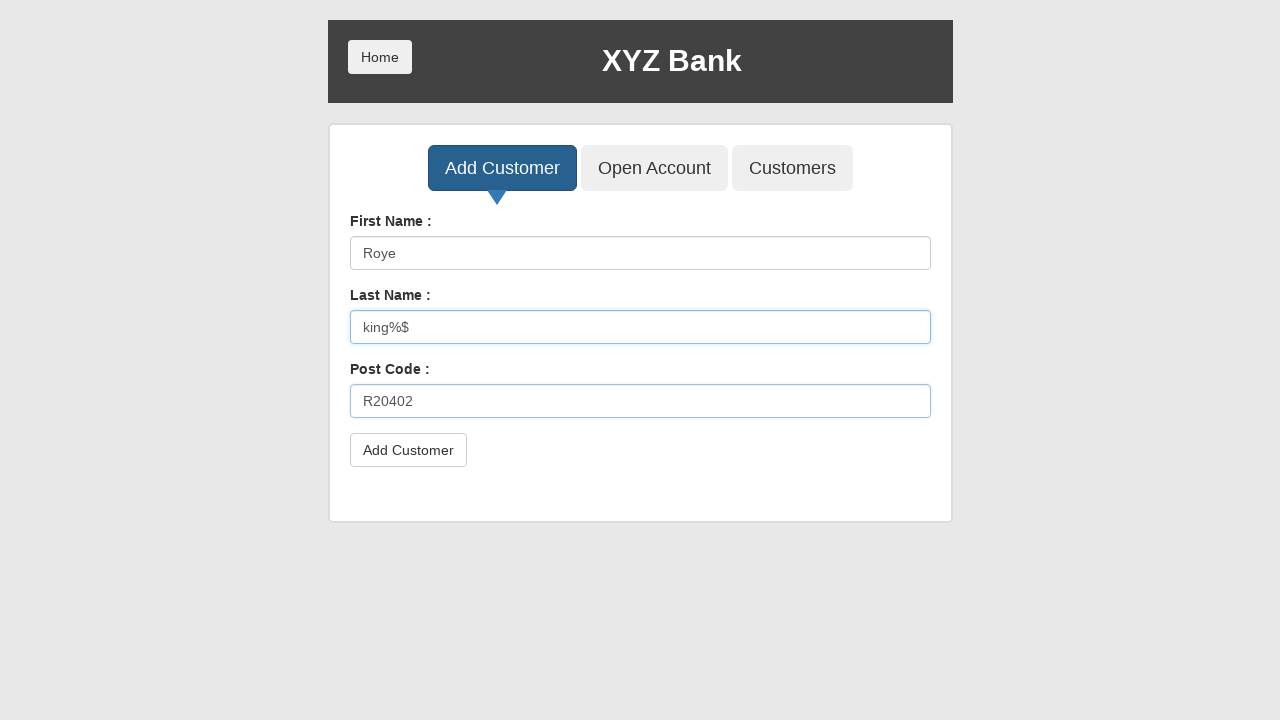

Clicked Add Customer submit button at (408, 450) on xpath=/html/body/div/div/div[2]/div/div[2]/div/div/form/button
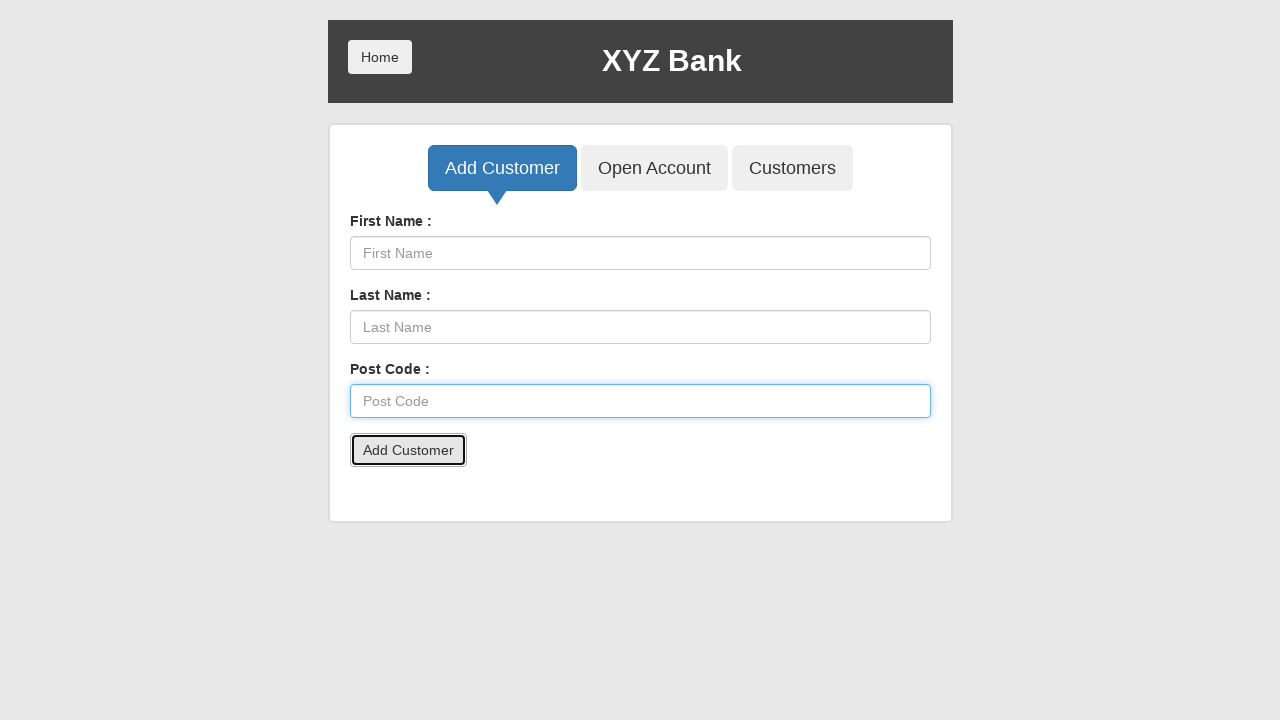

Accepted alert dialog confirming customer addition
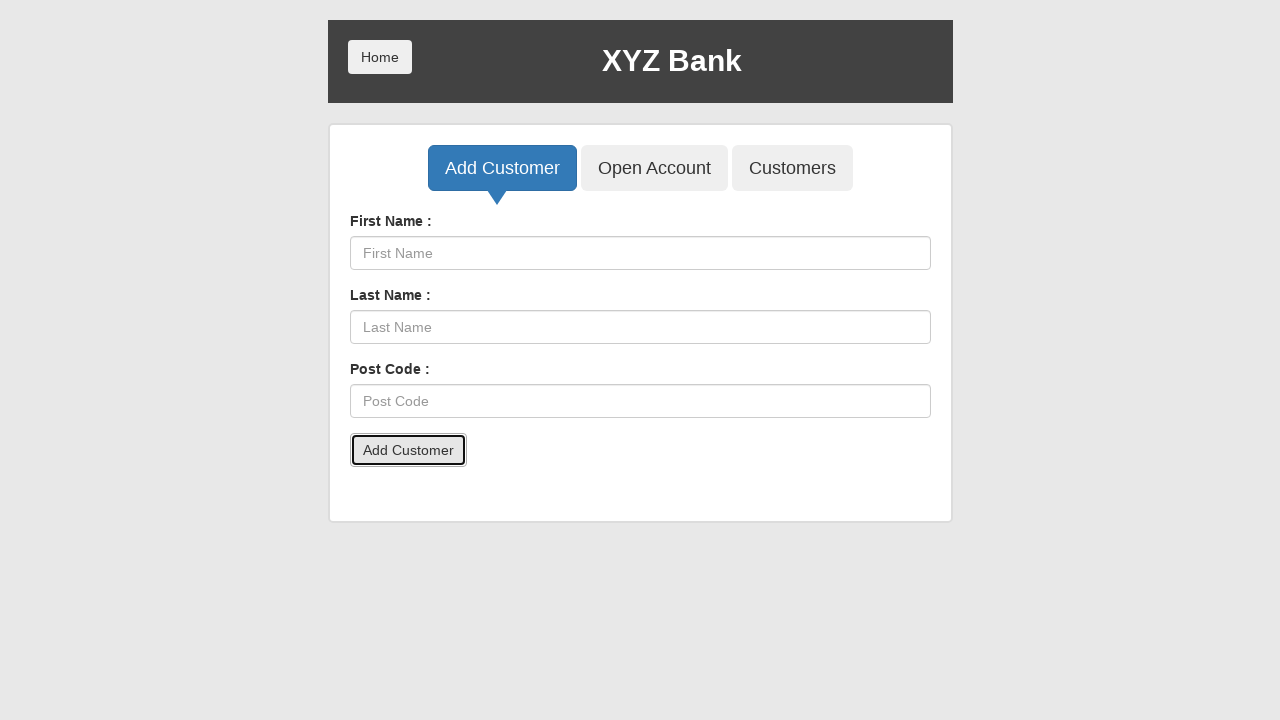

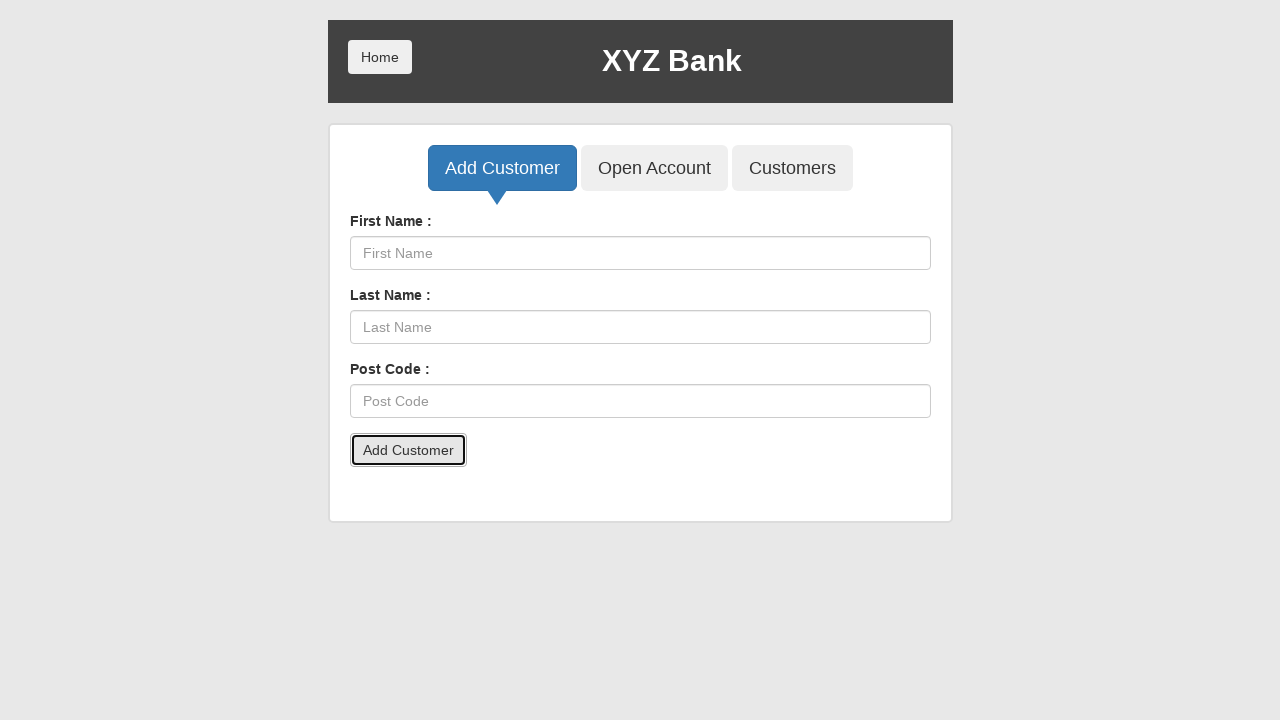